Tests iframe functionality by navigating to the Nested Frames section and switching into an iframe

Starting URL: http://the-internet.herokuapp.com/

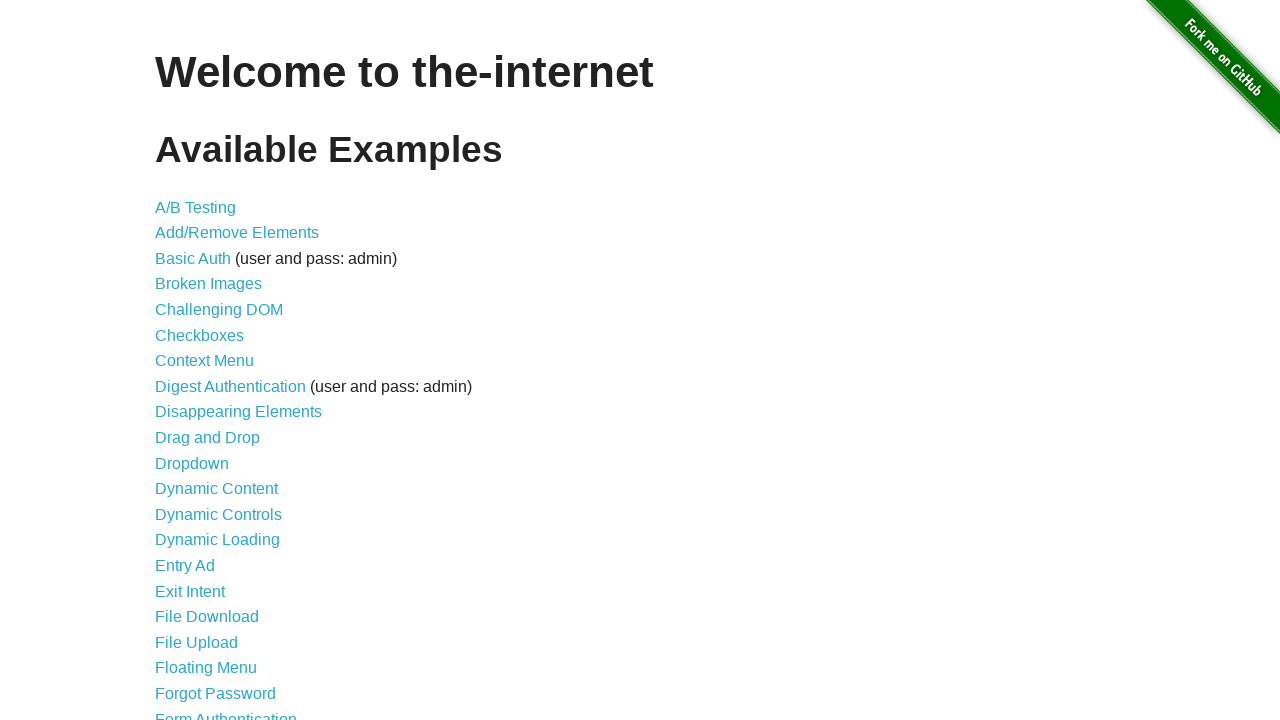

Clicked on the 22nd list item (Nested Frames) at (182, 361) on xpath=//li[22]//a[1]
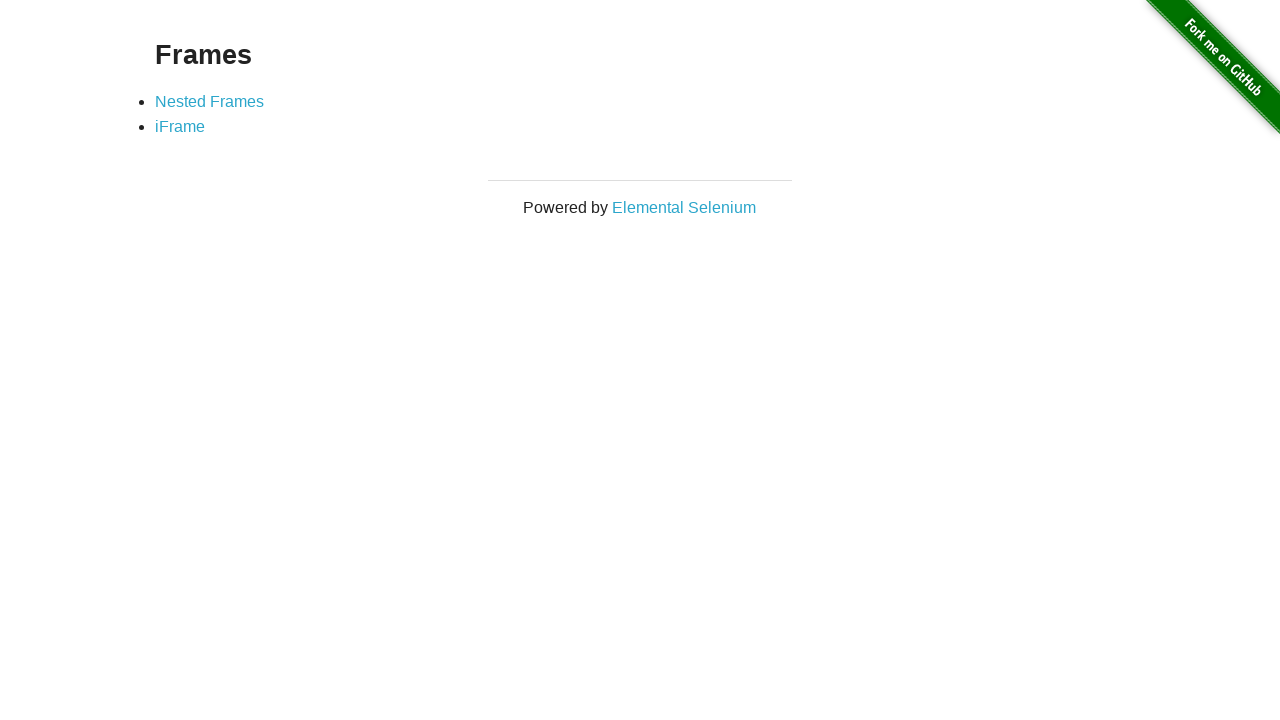

Clicked on iFrame link at (180, 127) on xpath=//a[contains(text(),'iFrame')]
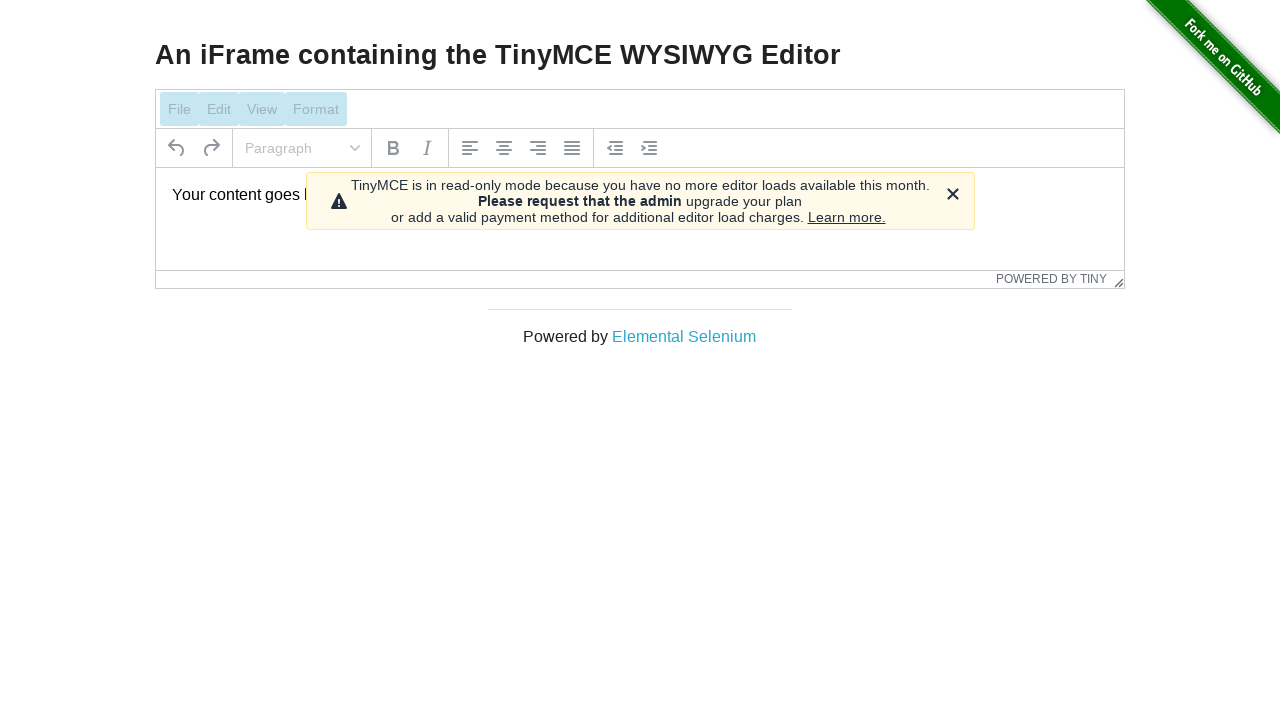

Located iframe with selector 'iframe#mce_0_ifr'
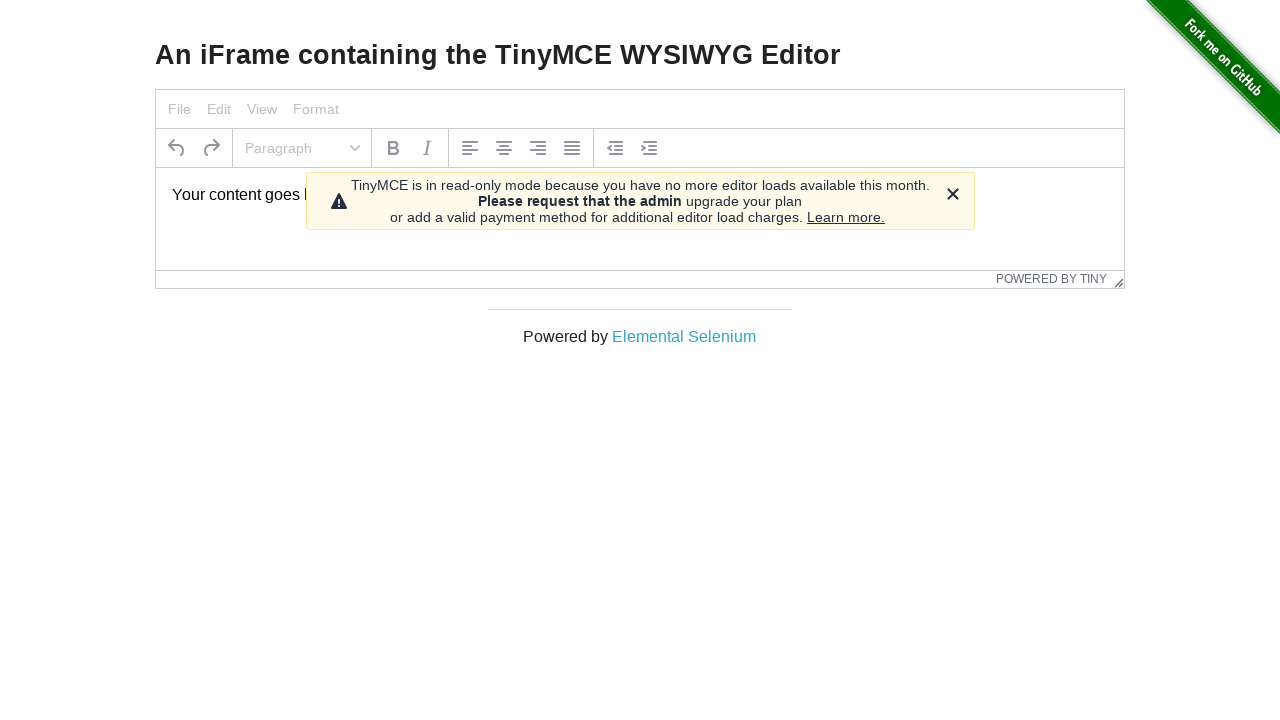

Verified iframe is accessible by waiting for body element
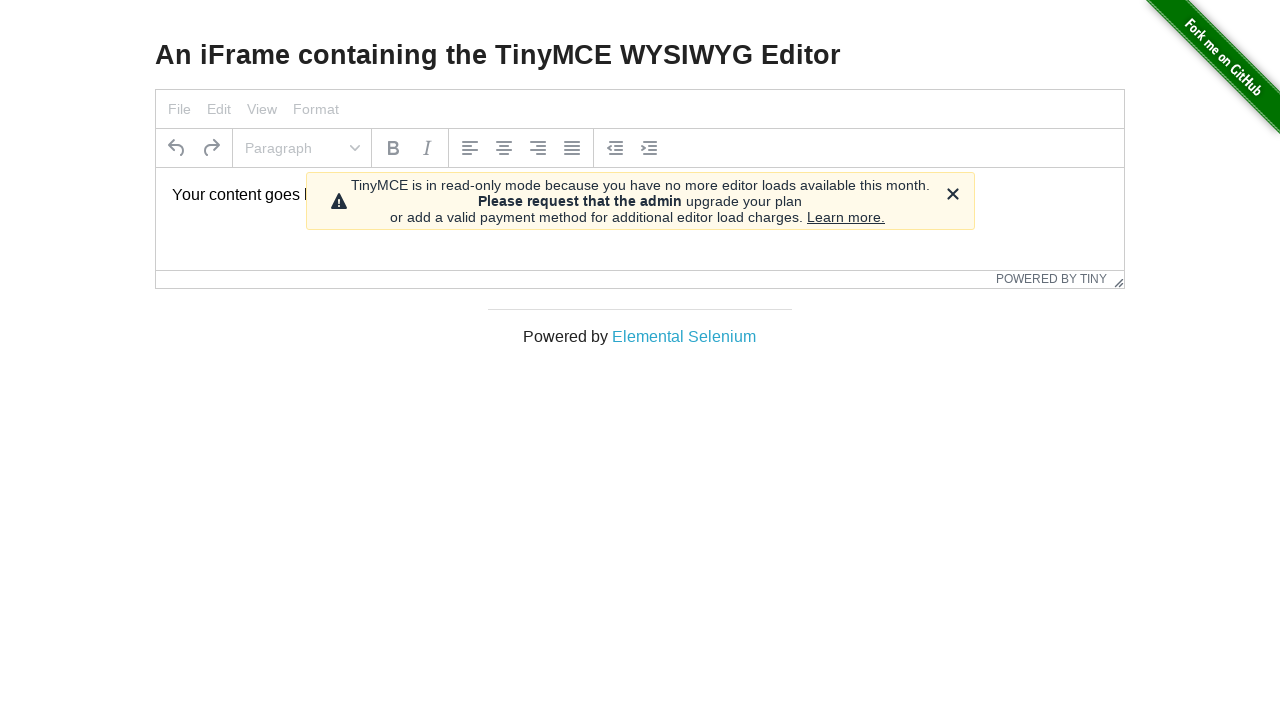

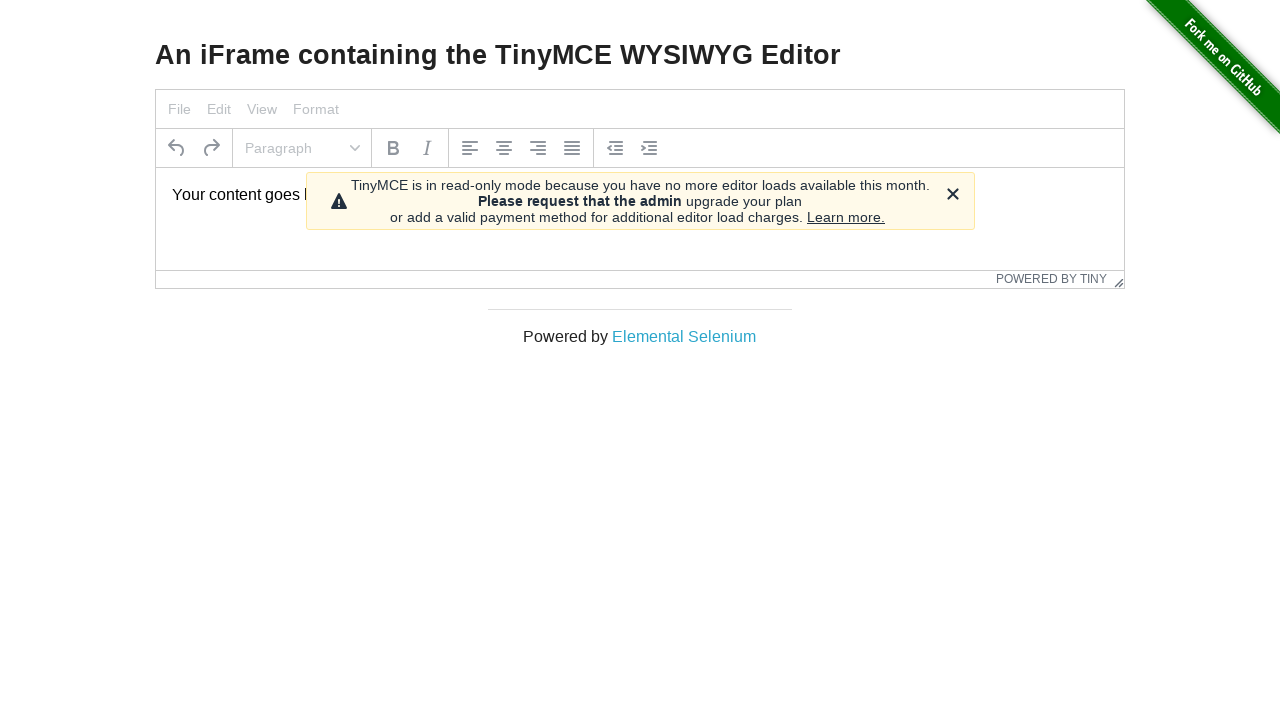